Tests checkbox functionality by selecting, deselecting, and manipulating multiple checkboxes in different patterns on a test automation practice page

Starting URL: https://testautomationpractice.blogspot.com/

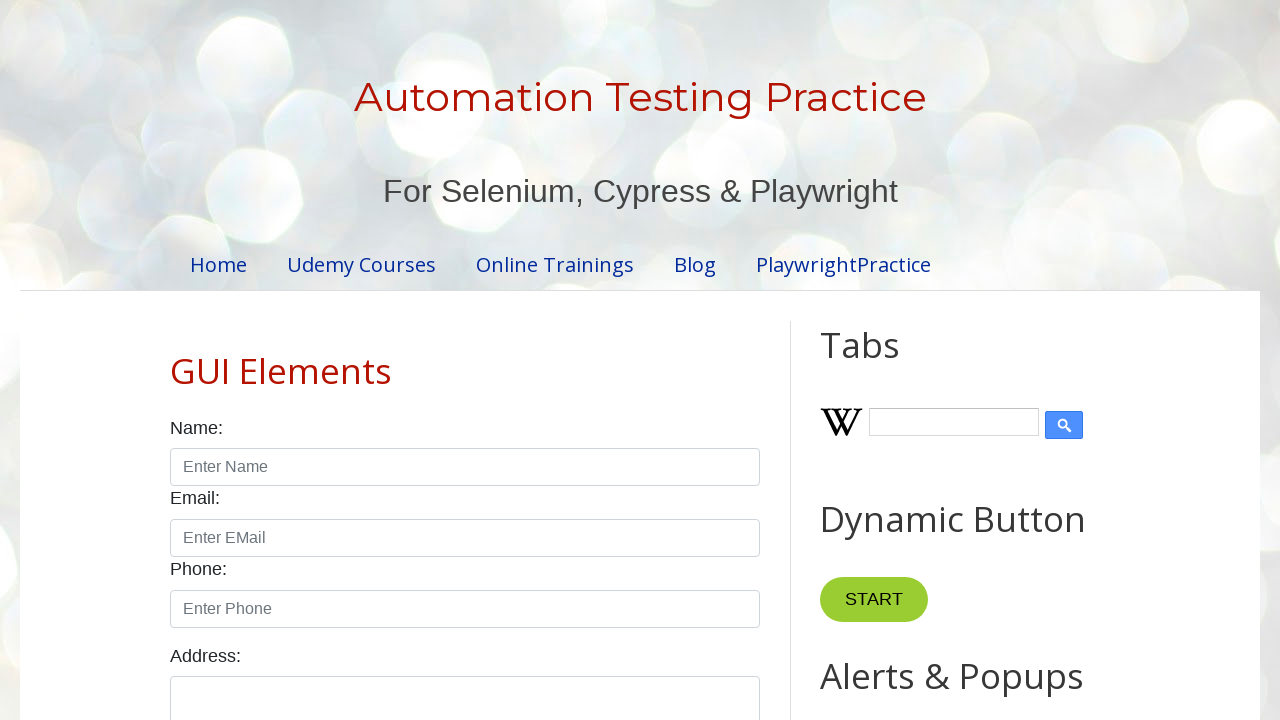

Navigated to test automation practice page
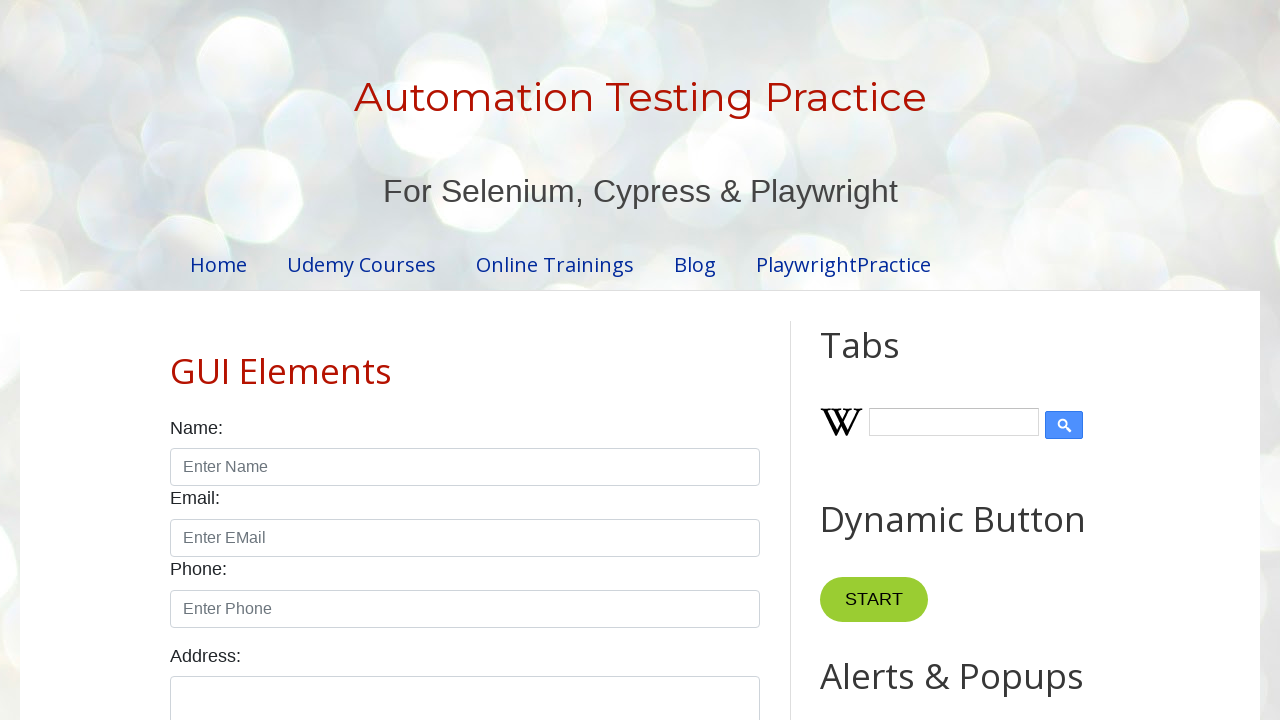

Selected Sunday checkbox at (176, 360) on xpath=//input[@id='sunday']
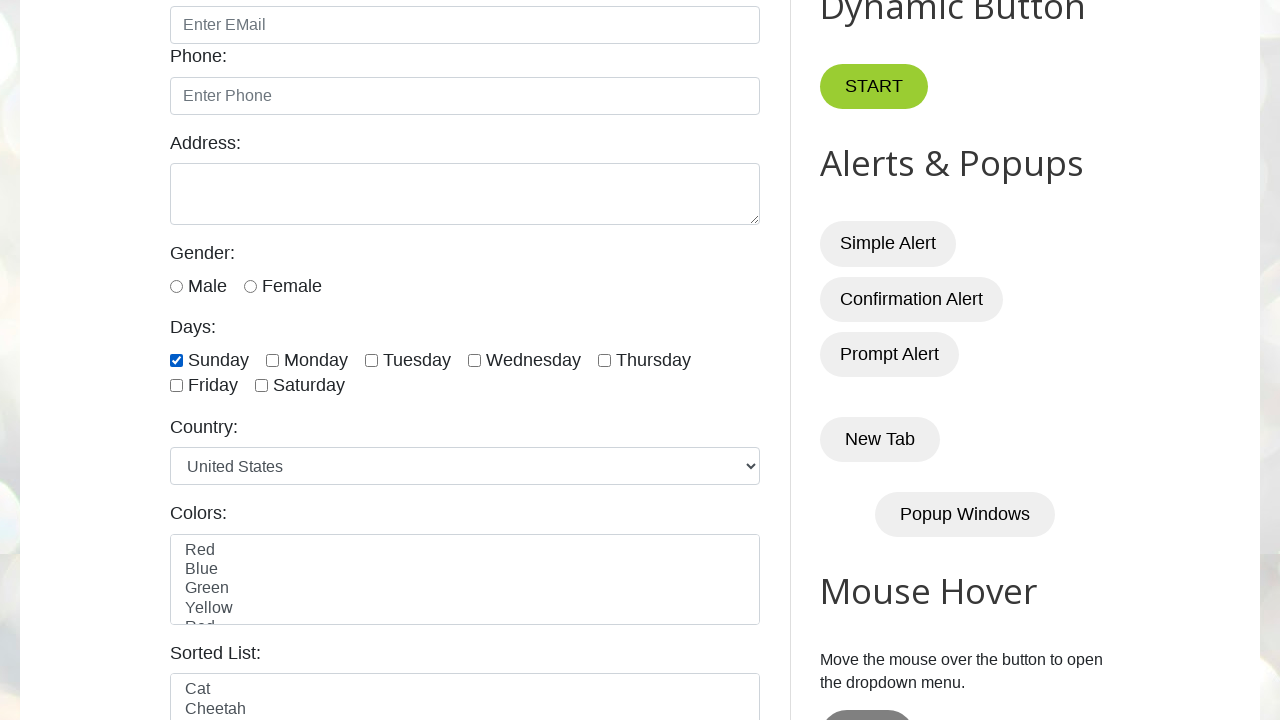

Located all checkboxes on the page
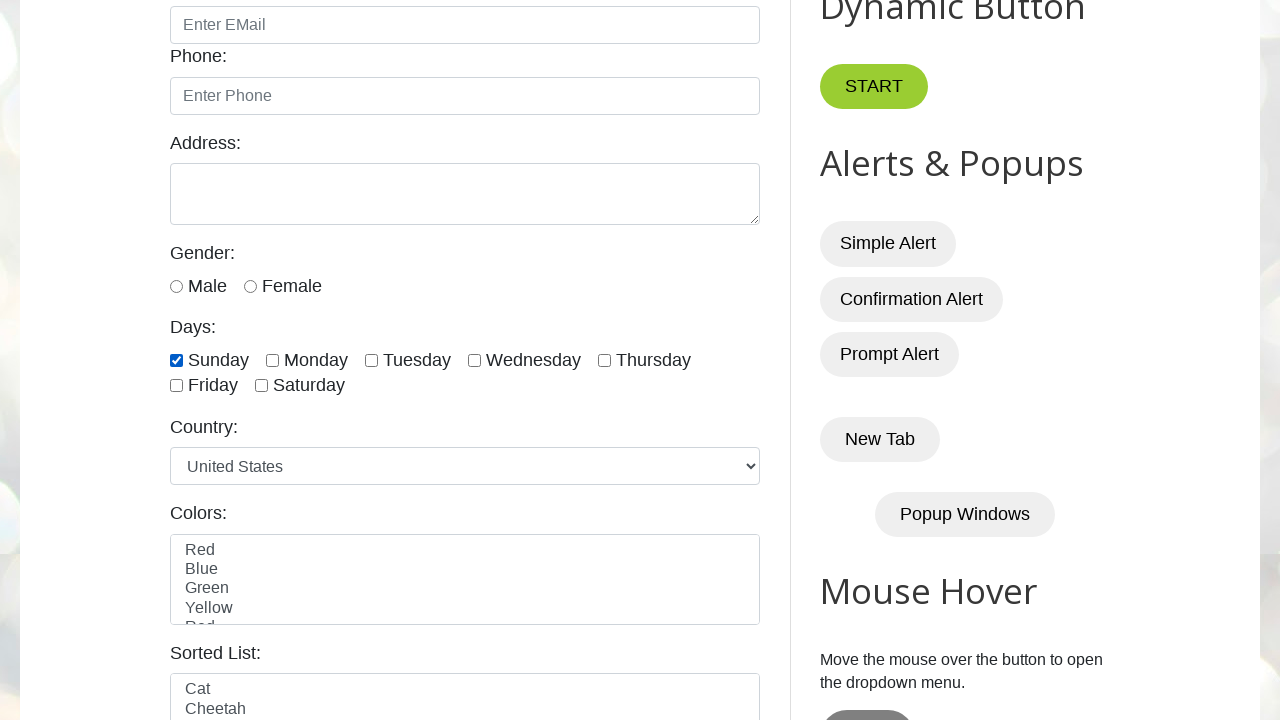

Found 7 checkboxes total
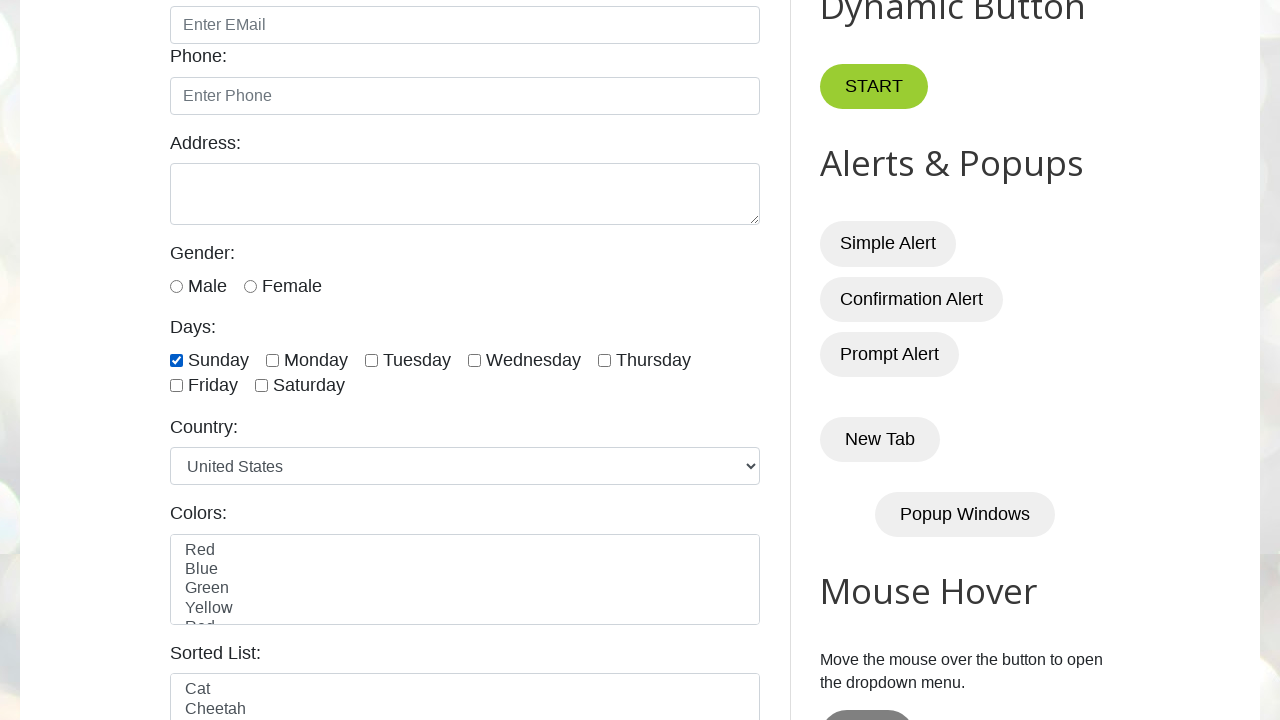

Clicked checkbox 1 to select it at (176, 360) on xpath=//input[@class='form-check-input' and @type='checkbox'] >> nth=0
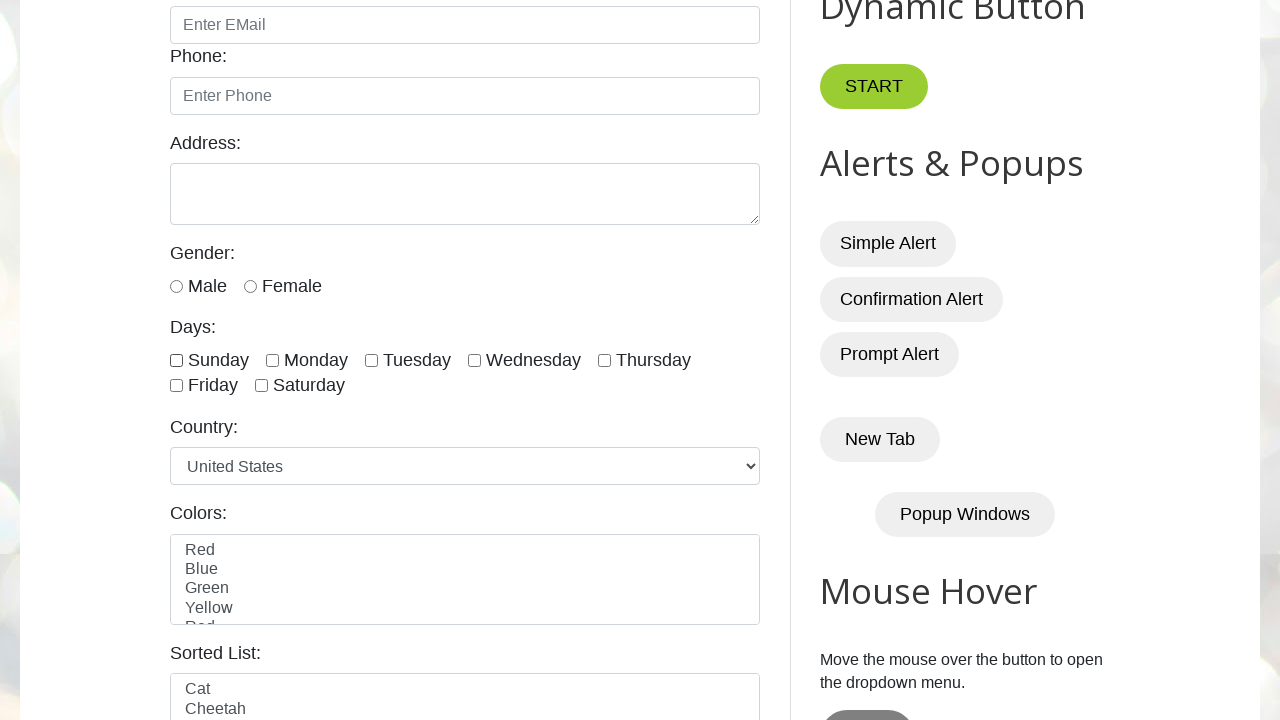

Clicked checkbox 2 to select it at (272, 360) on xpath=//input[@class='form-check-input' and @type='checkbox'] >> nth=1
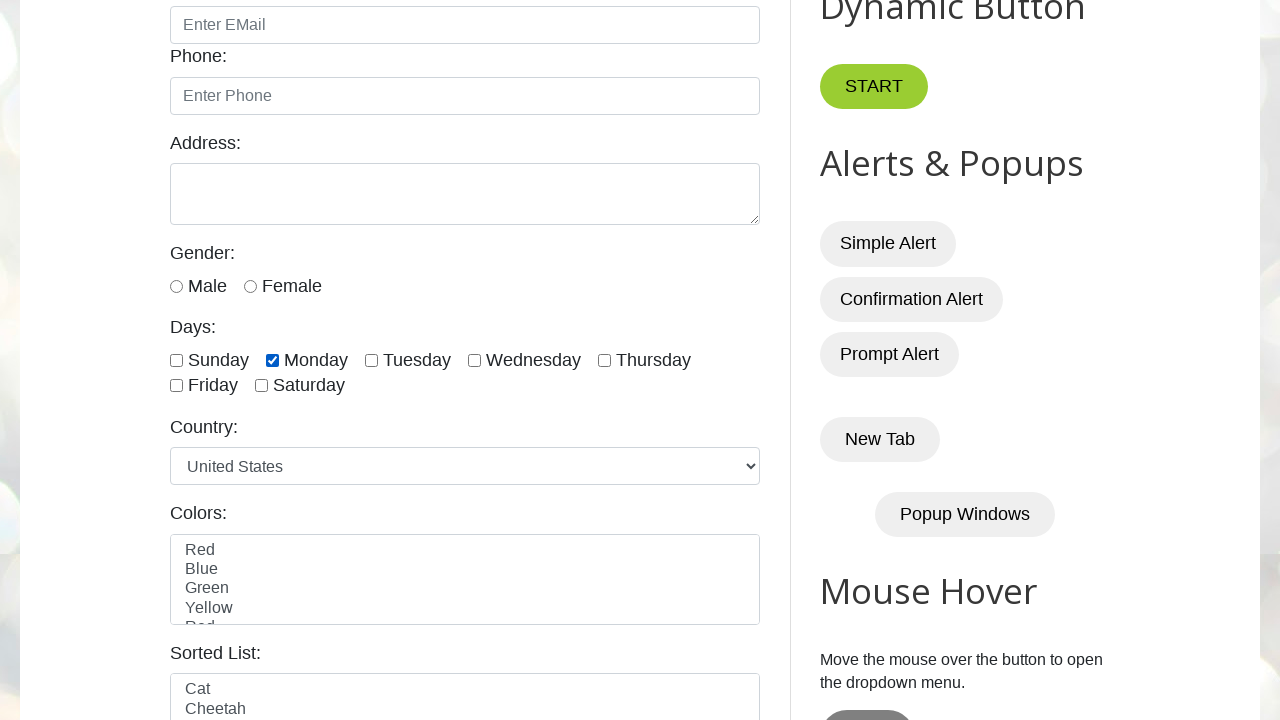

Clicked checkbox 3 to select it at (372, 360) on xpath=//input[@class='form-check-input' and @type='checkbox'] >> nth=2
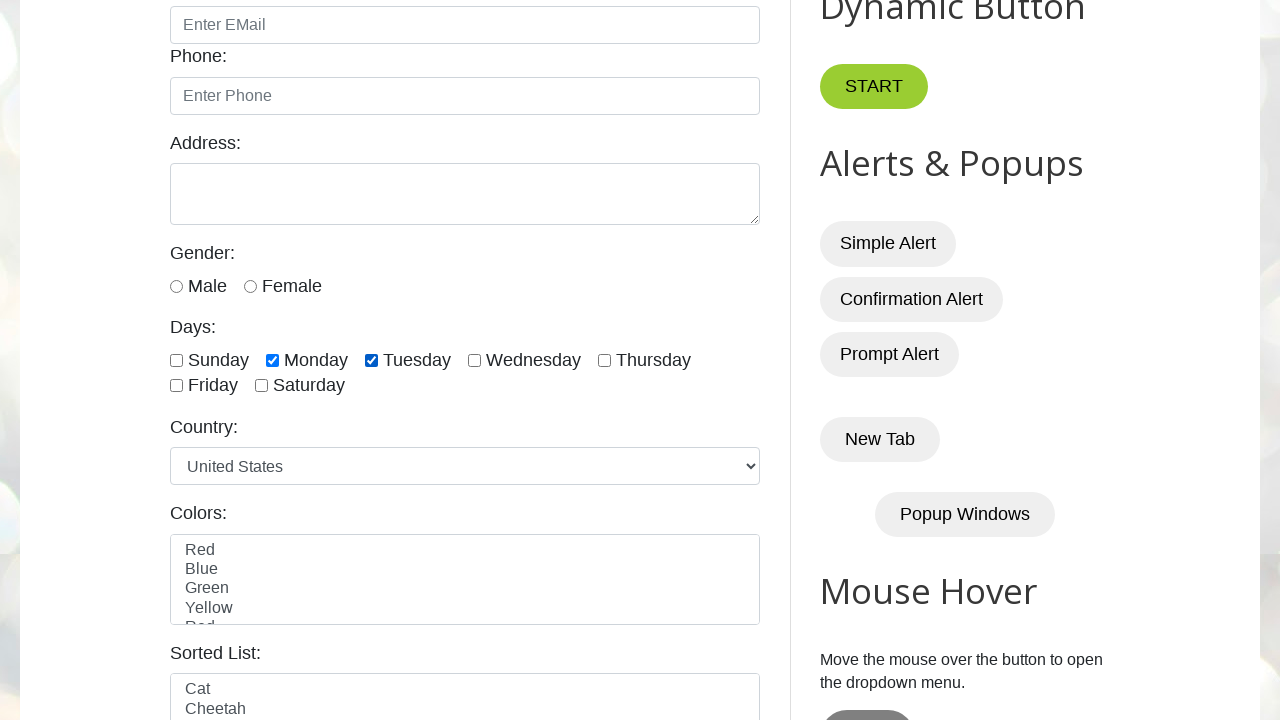

Clicked checkbox 4 to select it at (474, 360) on xpath=//input[@class='form-check-input' and @type='checkbox'] >> nth=3
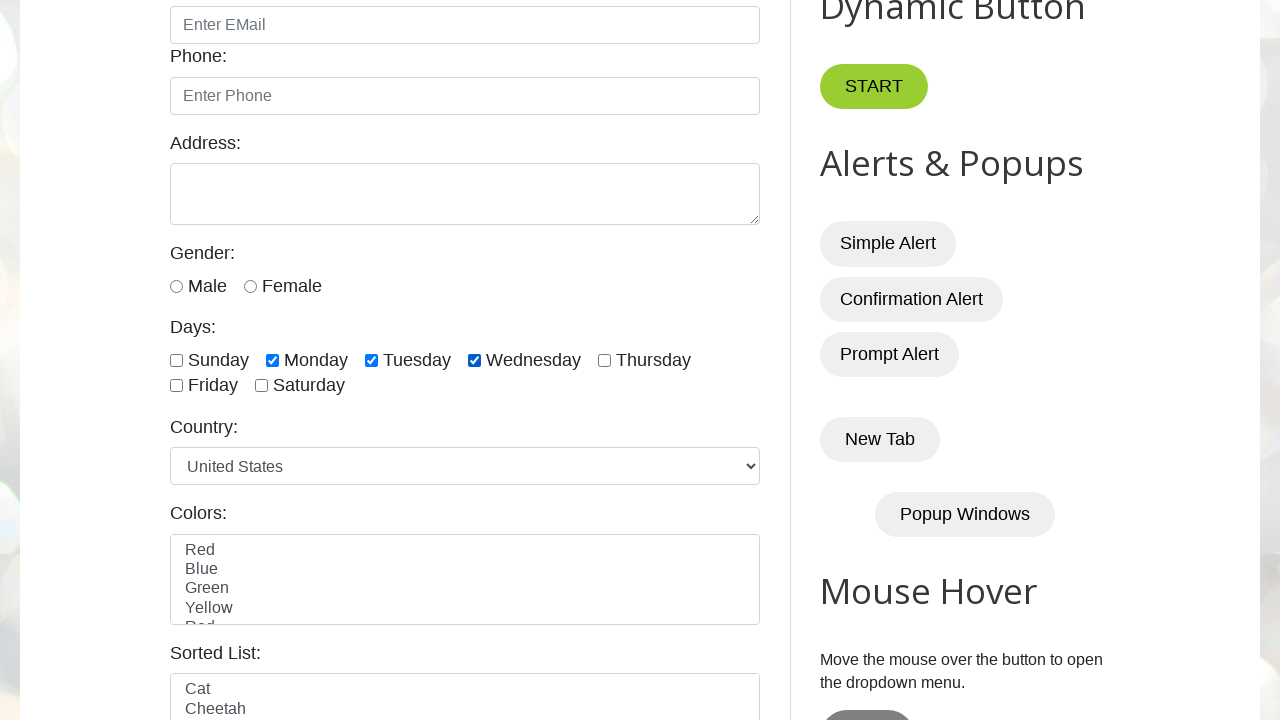

Clicked checkbox 5 to select it at (604, 360) on xpath=//input[@class='form-check-input' and @type='checkbox'] >> nth=4
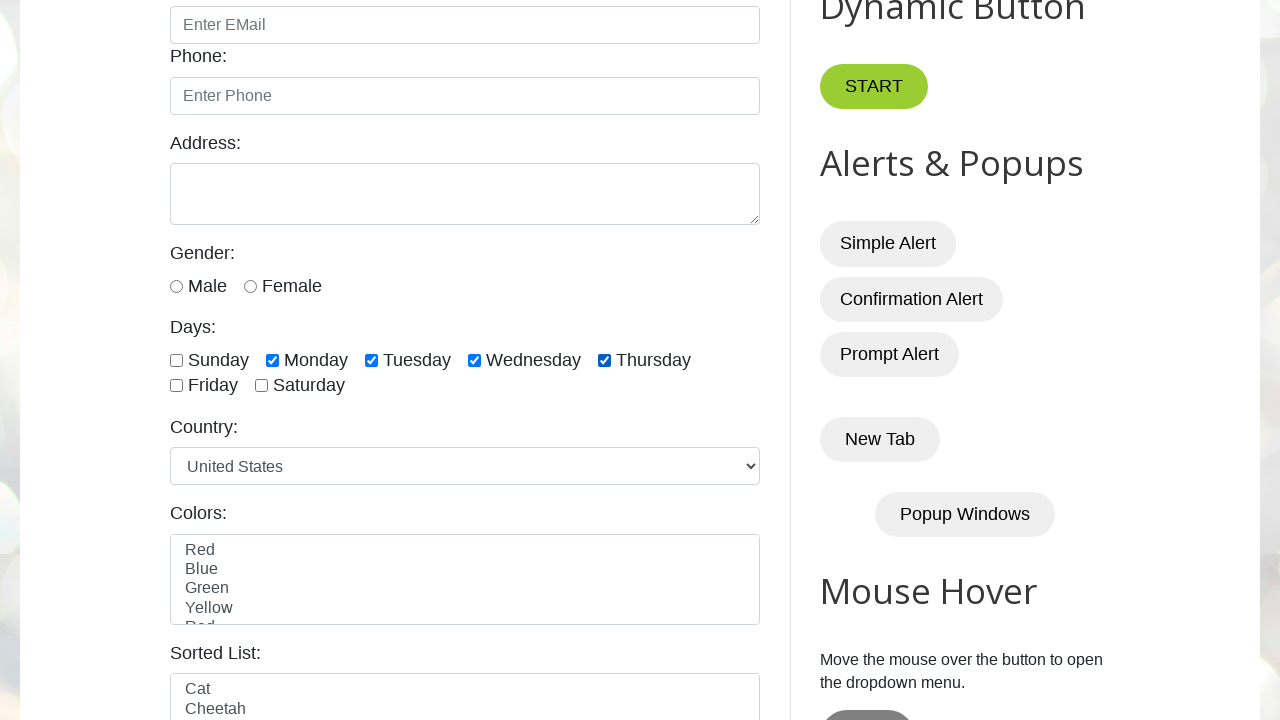

Clicked checkbox 6 to select it at (176, 386) on xpath=//input[@class='form-check-input' and @type='checkbox'] >> nth=5
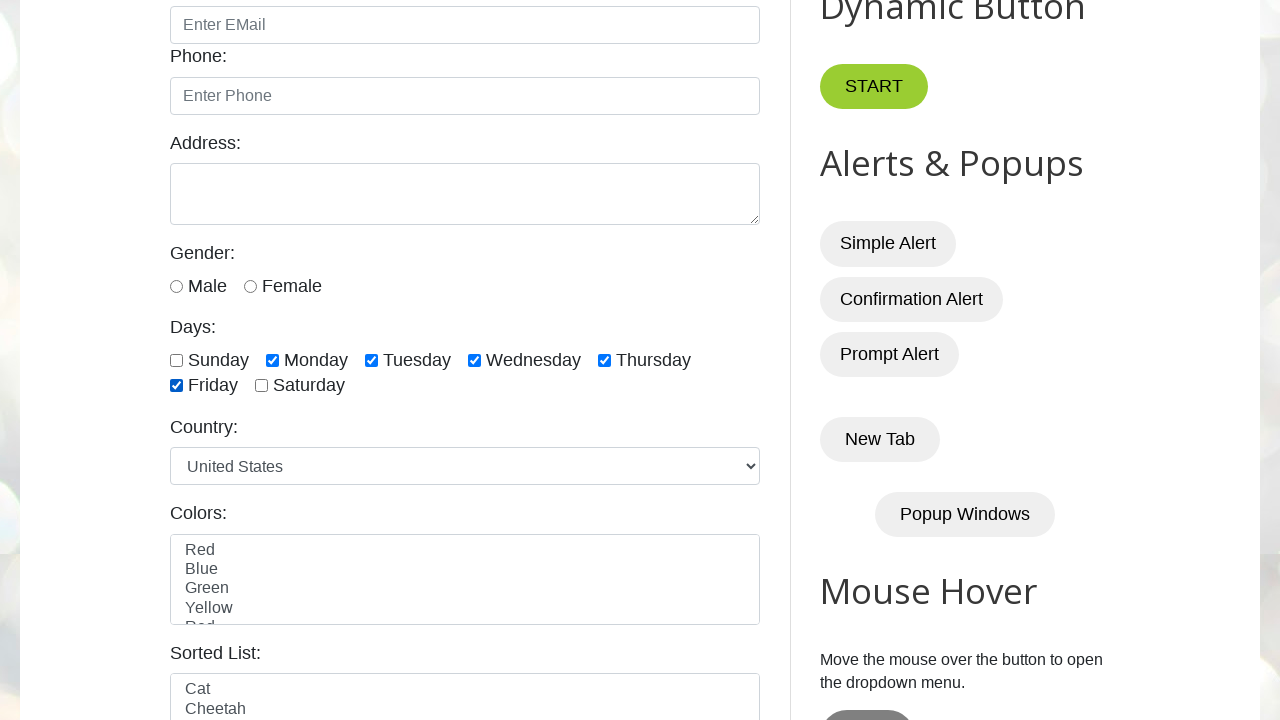

Clicked checkbox 7 to select it at (262, 386) on xpath=//input[@class='form-check-input' and @type='checkbox'] >> nth=6
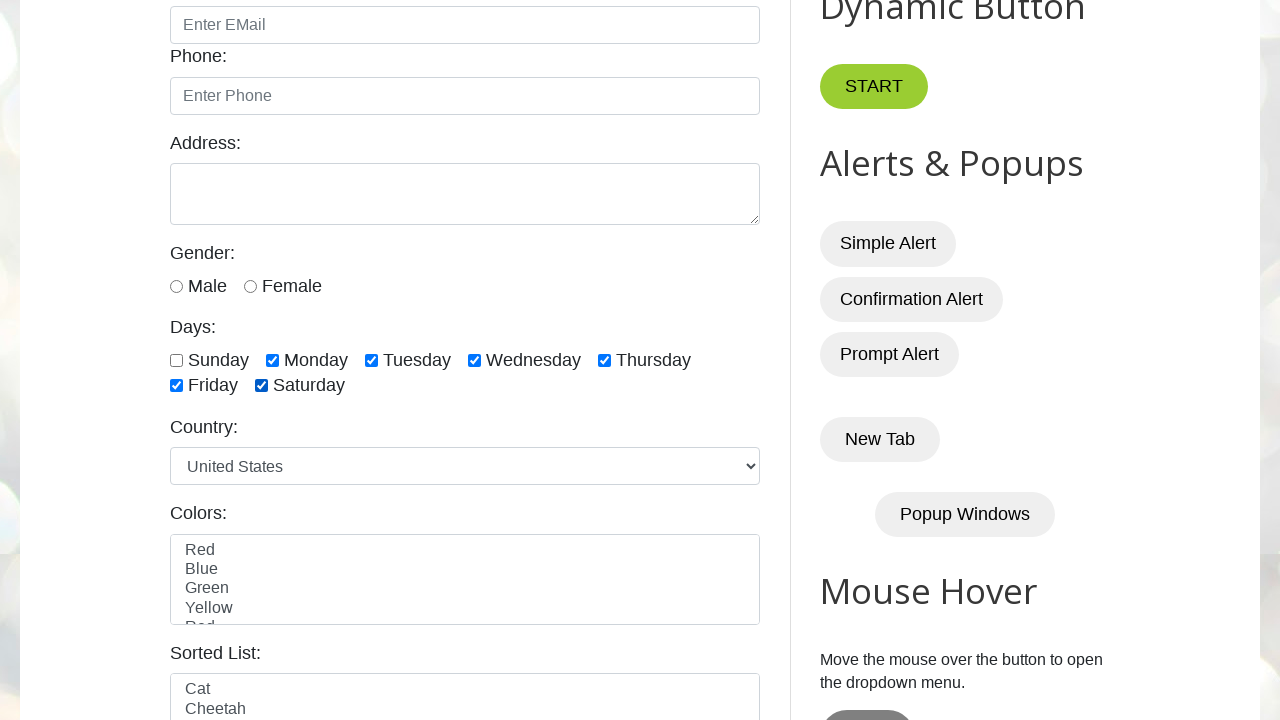

Clicked checkbox 1 to deselect it at (176, 360) on xpath=//input[@class='form-check-input' and @type='checkbox'] >> nth=0
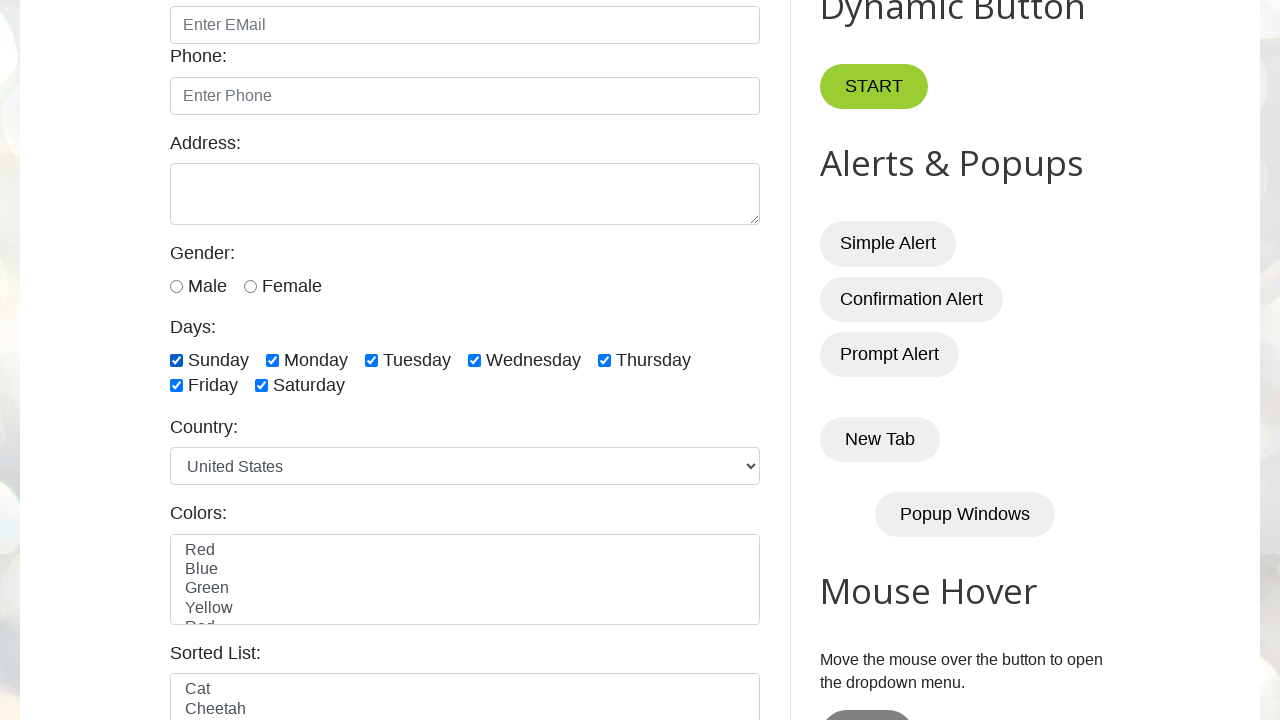

Clicked checkbox 2 to deselect it at (272, 360) on xpath=//input[@class='form-check-input' and @type='checkbox'] >> nth=1
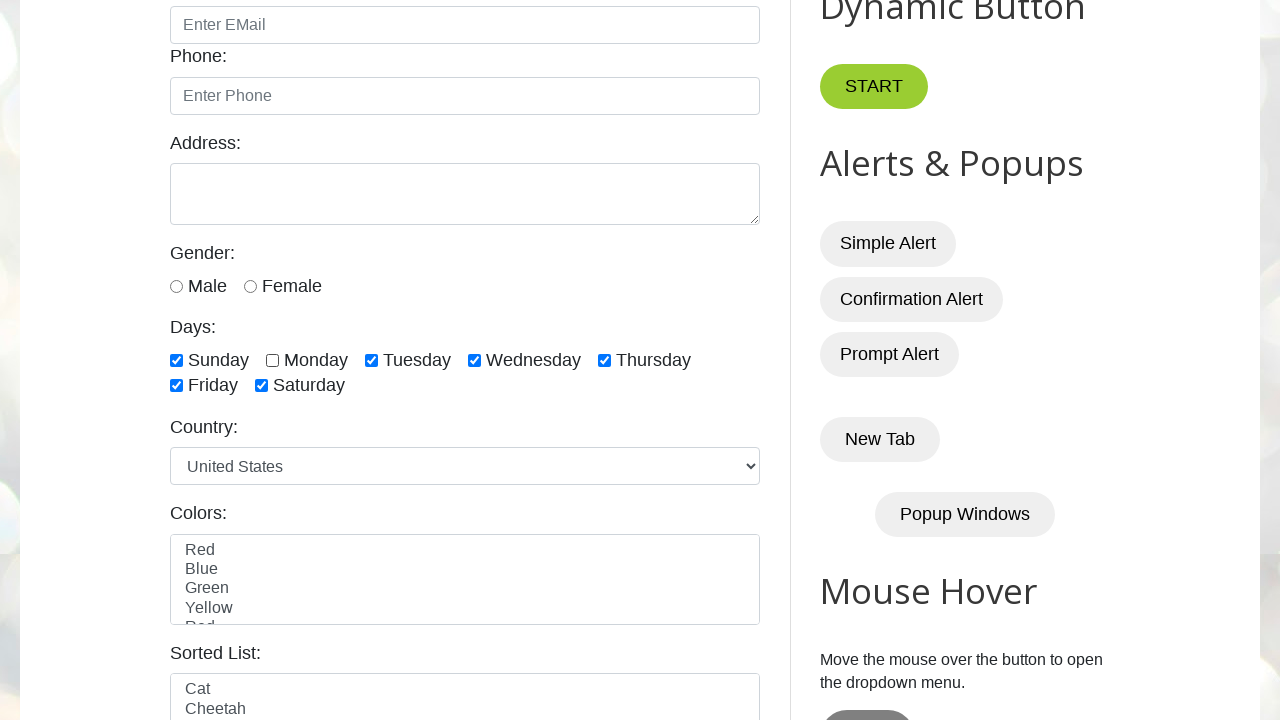

Clicked checkbox 3 to deselect it at (372, 360) on xpath=//input[@class='form-check-input' and @type='checkbox'] >> nth=2
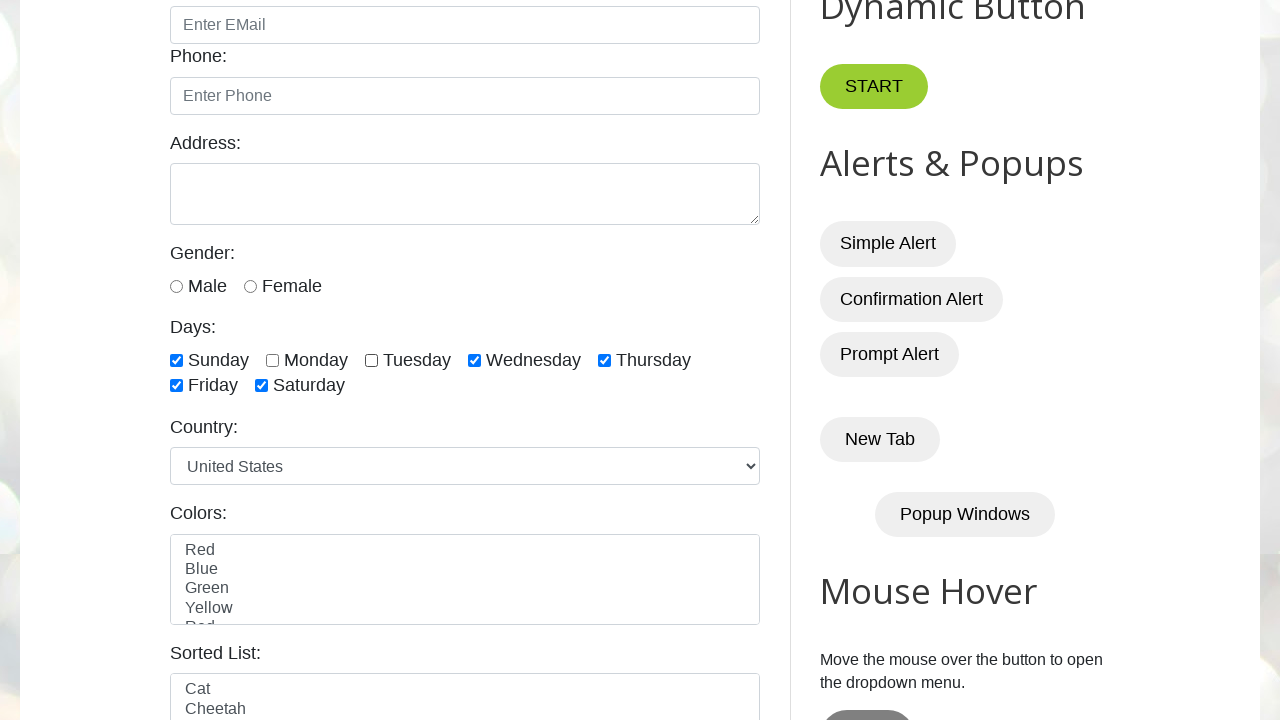

Clicked checkbox 4 to deselect it at (474, 360) on xpath=//input[@class='form-check-input' and @type='checkbox'] >> nth=3
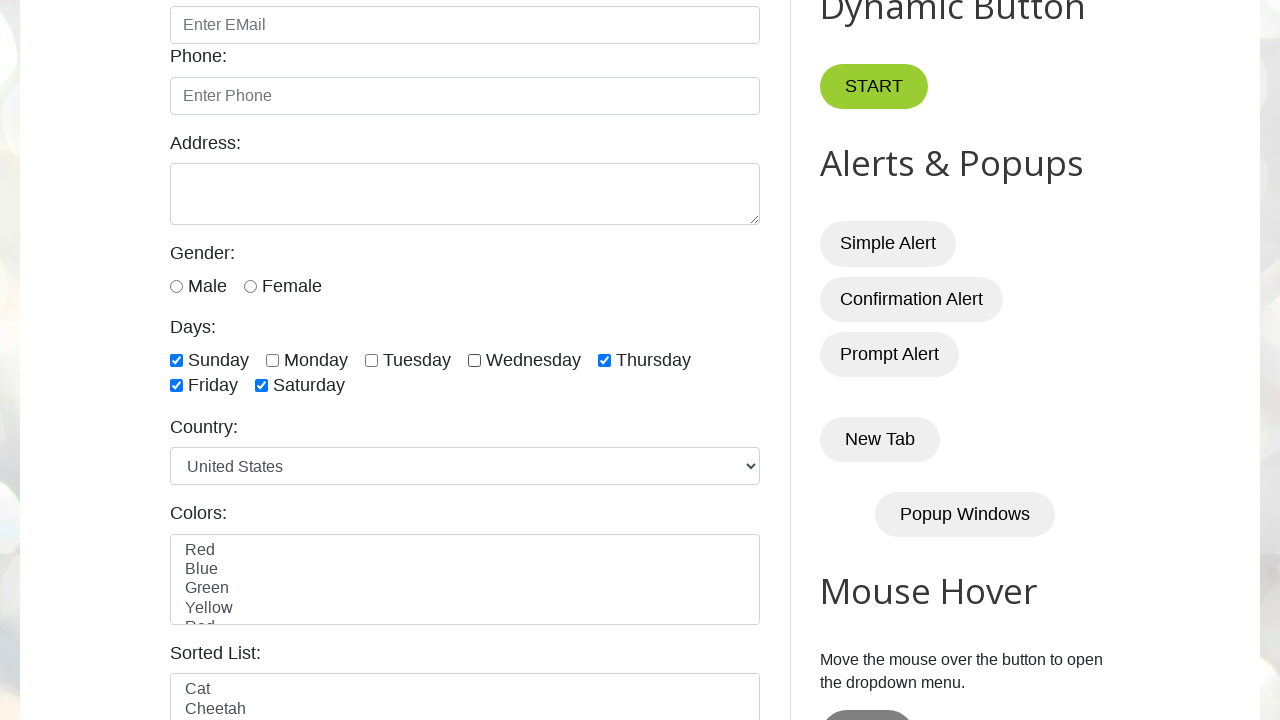

Clicked checkbox 5 to deselect it at (604, 360) on xpath=//input[@class='form-check-input' and @type='checkbox'] >> nth=4
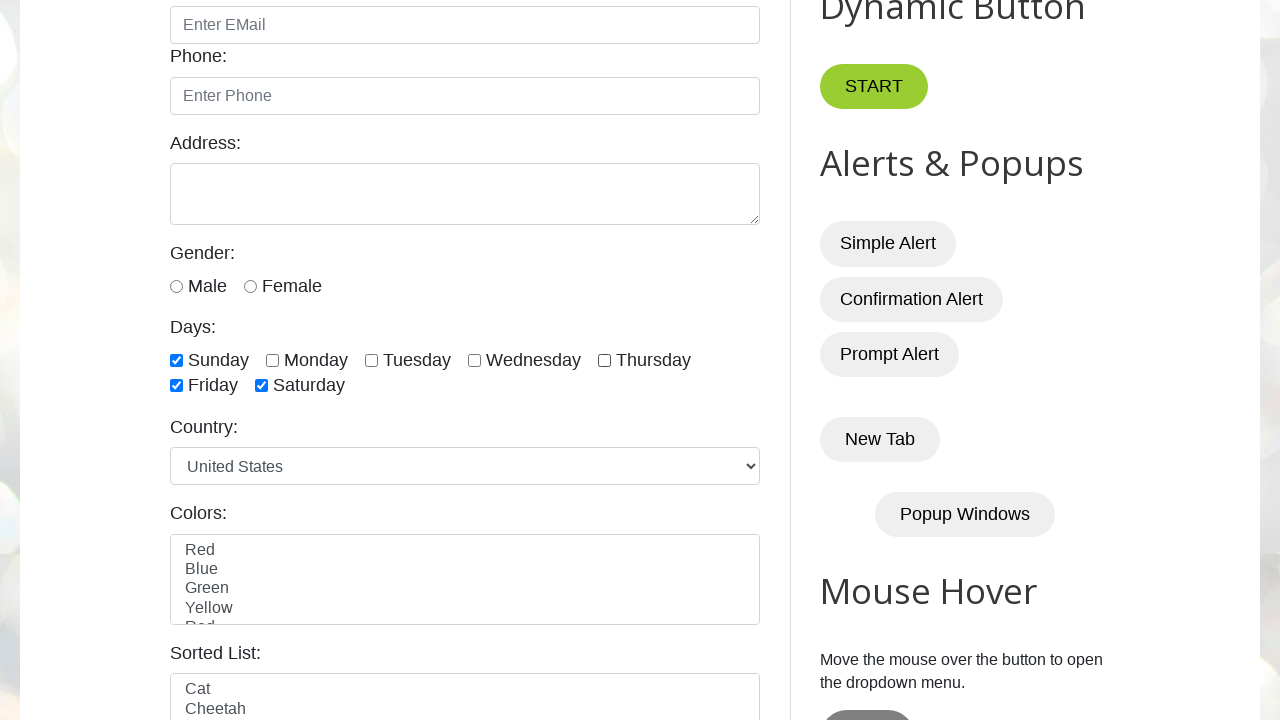

Clicked checkbox 6 to deselect it at (176, 386) on xpath=//input[@class='form-check-input' and @type='checkbox'] >> nth=5
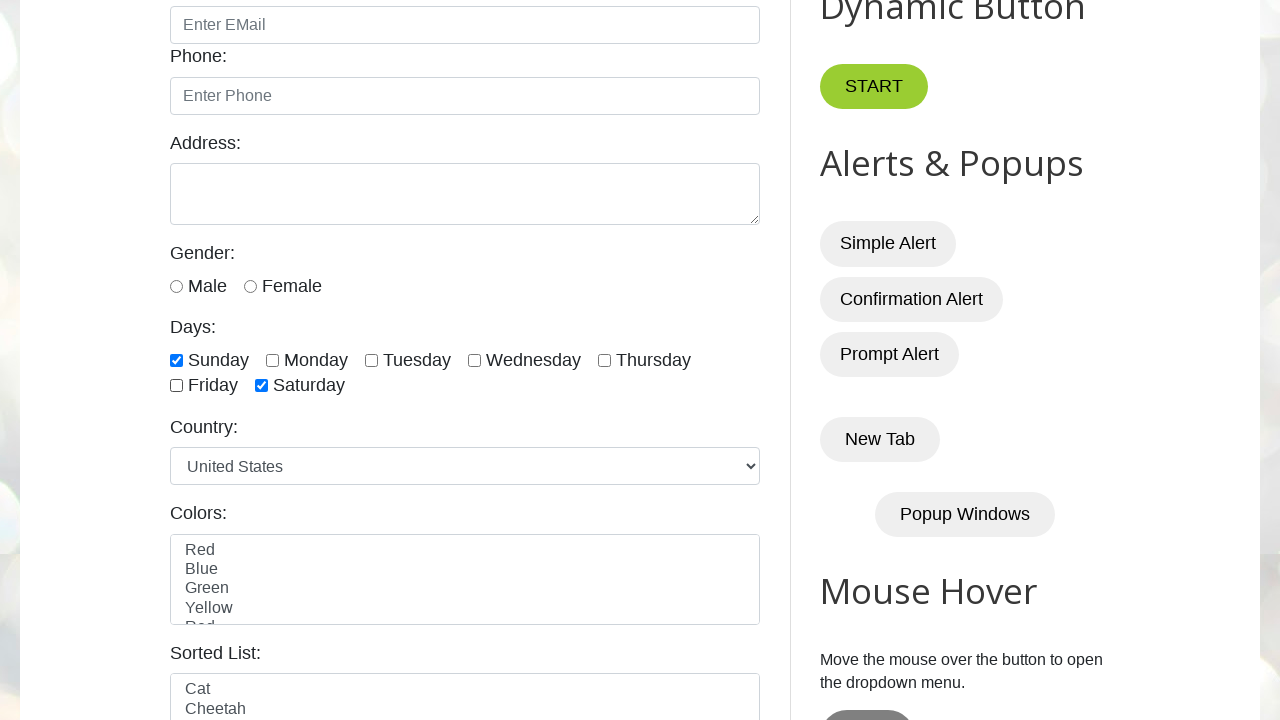

Clicked checkbox 7 to deselect it at (262, 386) on xpath=//input[@class='form-check-input' and @type='checkbox'] >> nth=6
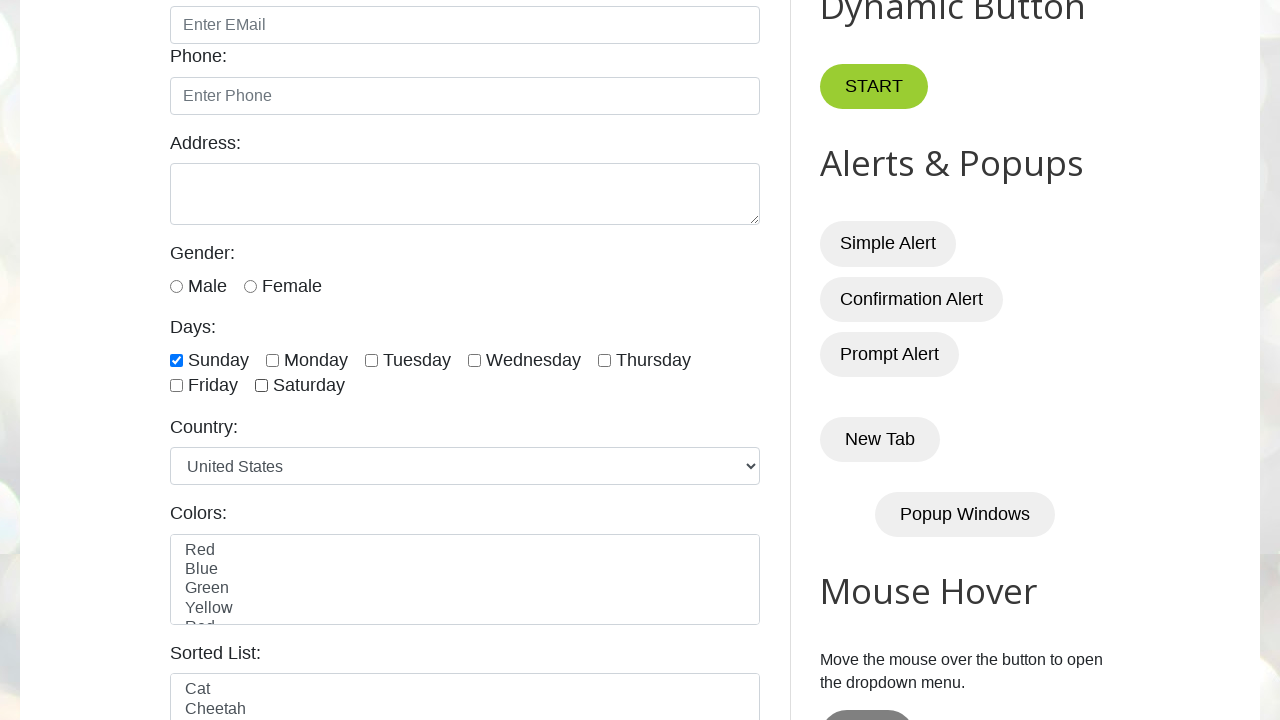

Selected last 3 checkboxes - clicking checkbox 5 at (604, 360) on xpath=//input[@class='form-check-input' and @type='checkbox'] >> nth=4
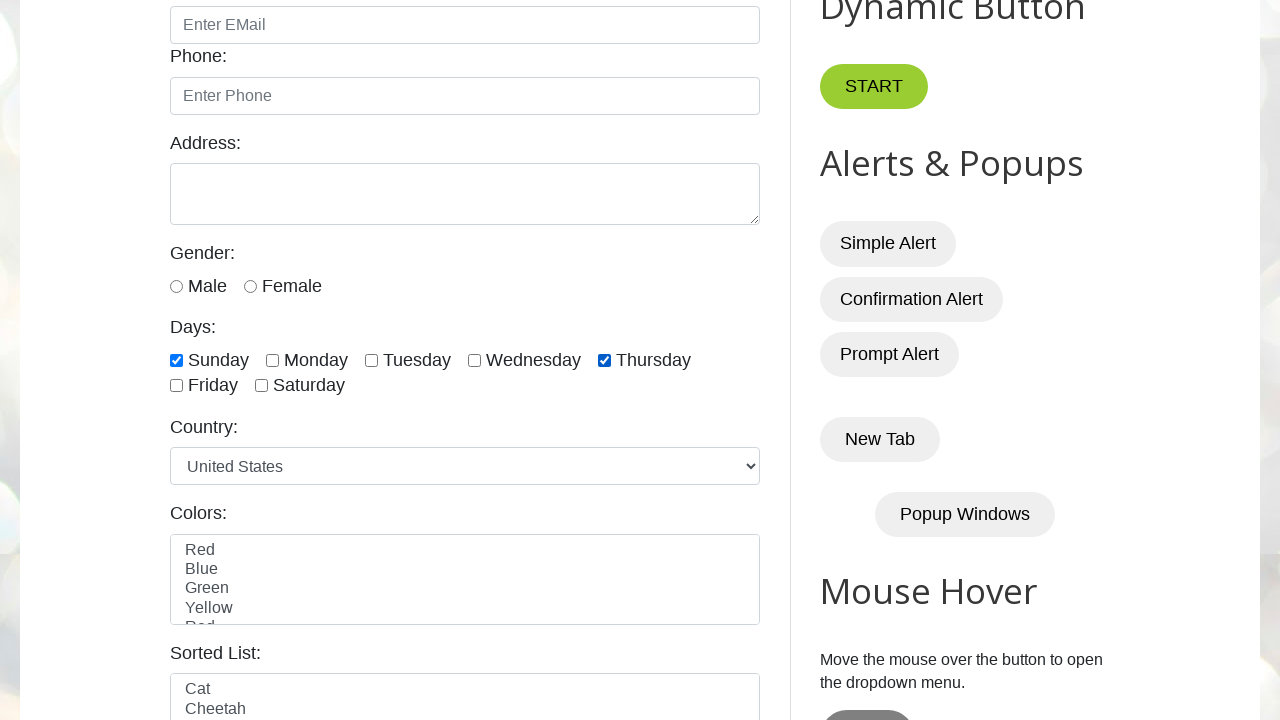

Selected last 3 checkboxes - clicking checkbox 6 at (176, 386) on xpath=//input[@class='form-check-input' and @type='checkbox'] >> nth=5
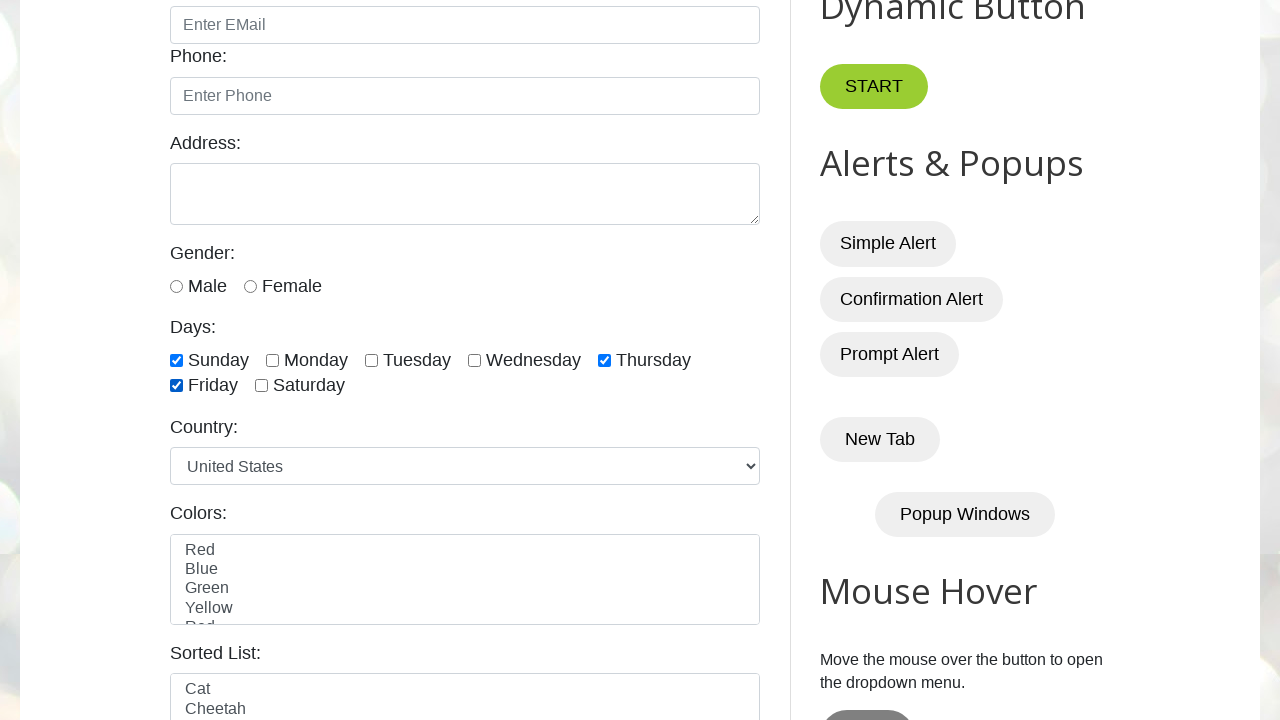

Selected last 3 checkboxes - clicking checkbox 7 at (262, 386) on xpath=//input[@class='form-check-input' and @type='checkbox'] >> nth=6
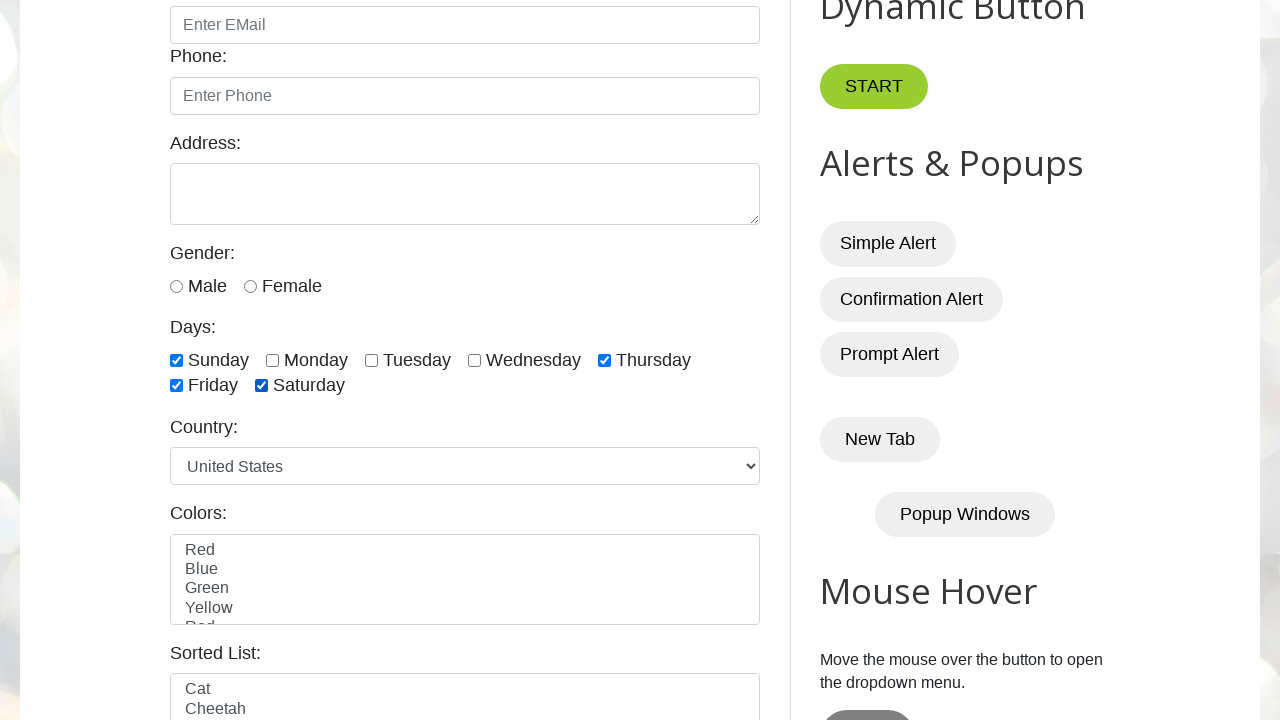

Selected first 3 checkboxes - clicking checkbox 1 at (176, 360) on xpath=//input[@class='form-check-input' and @type='checkbox'] >> nth=0
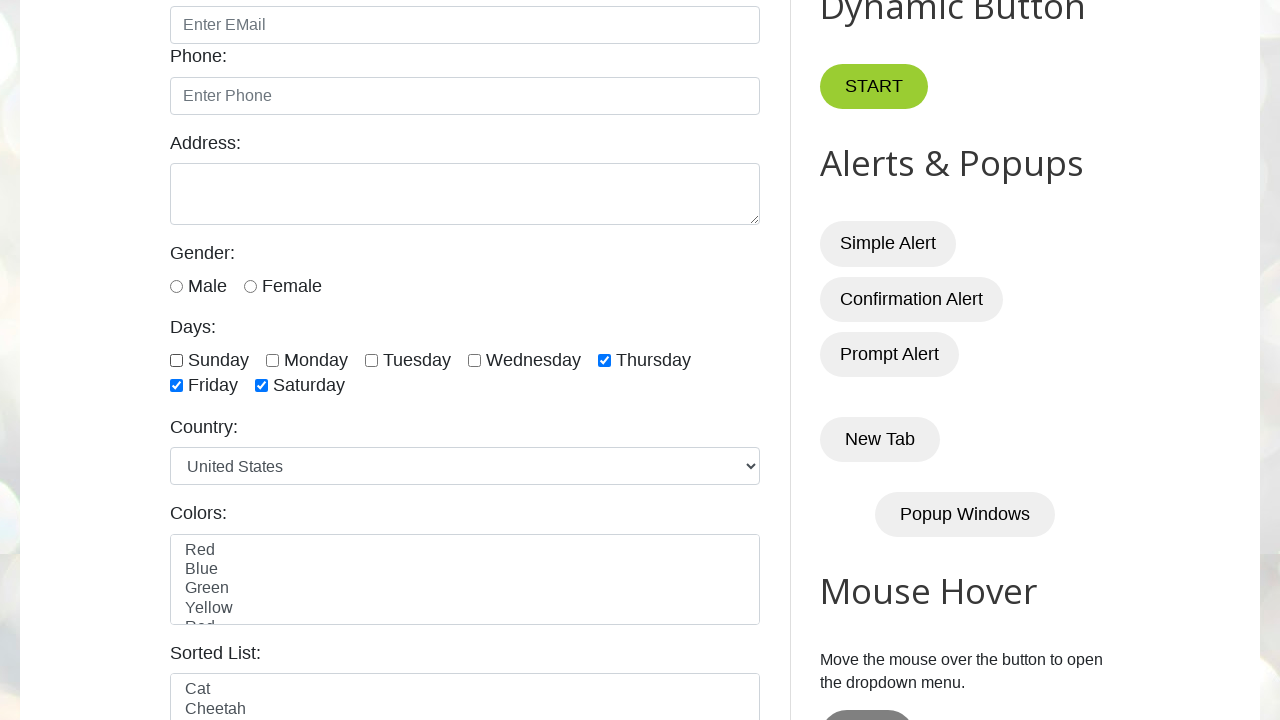

Selected first 3 checkboxes - clicking checkbox 2 at (272, 360) on xpath=//input[@class='form-check-input' and @type='checkbox'] >> nth=1
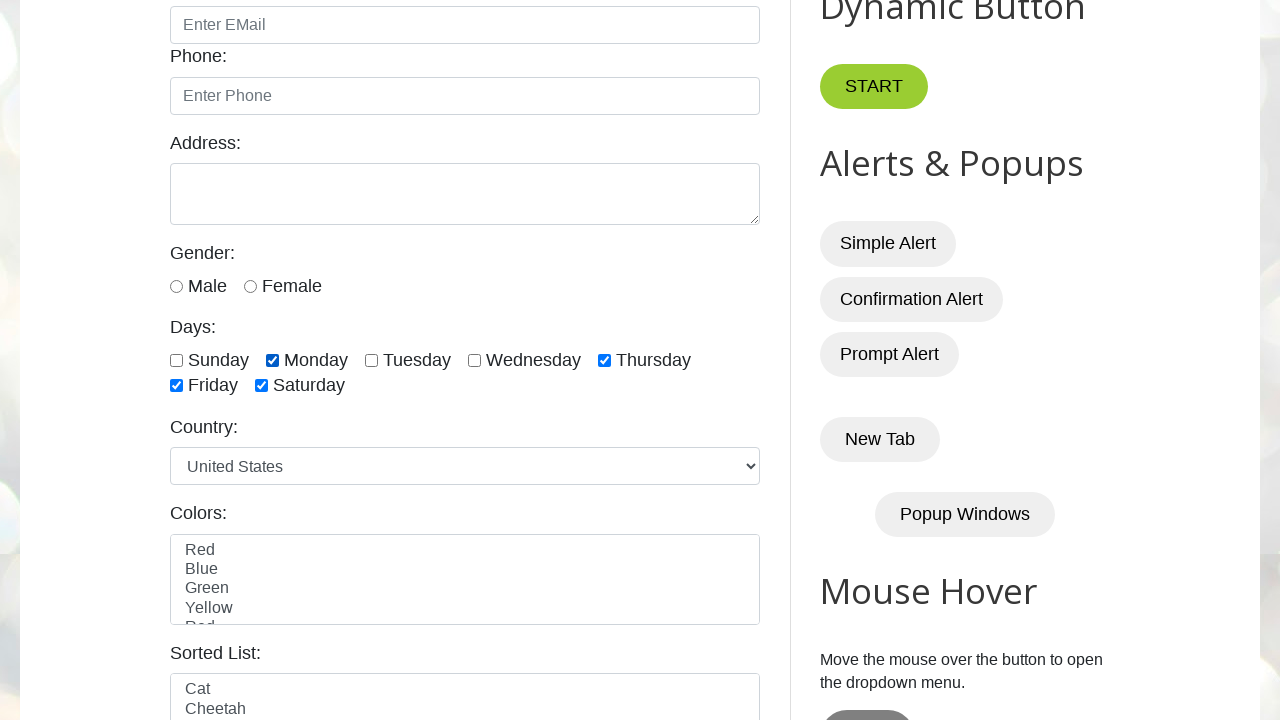

Selected first 3 checkboxes - clicking checkbox 3 at (372, 360) on xpath=//input[@class='form-check-input' and @type='checkbox'] >> nth=2
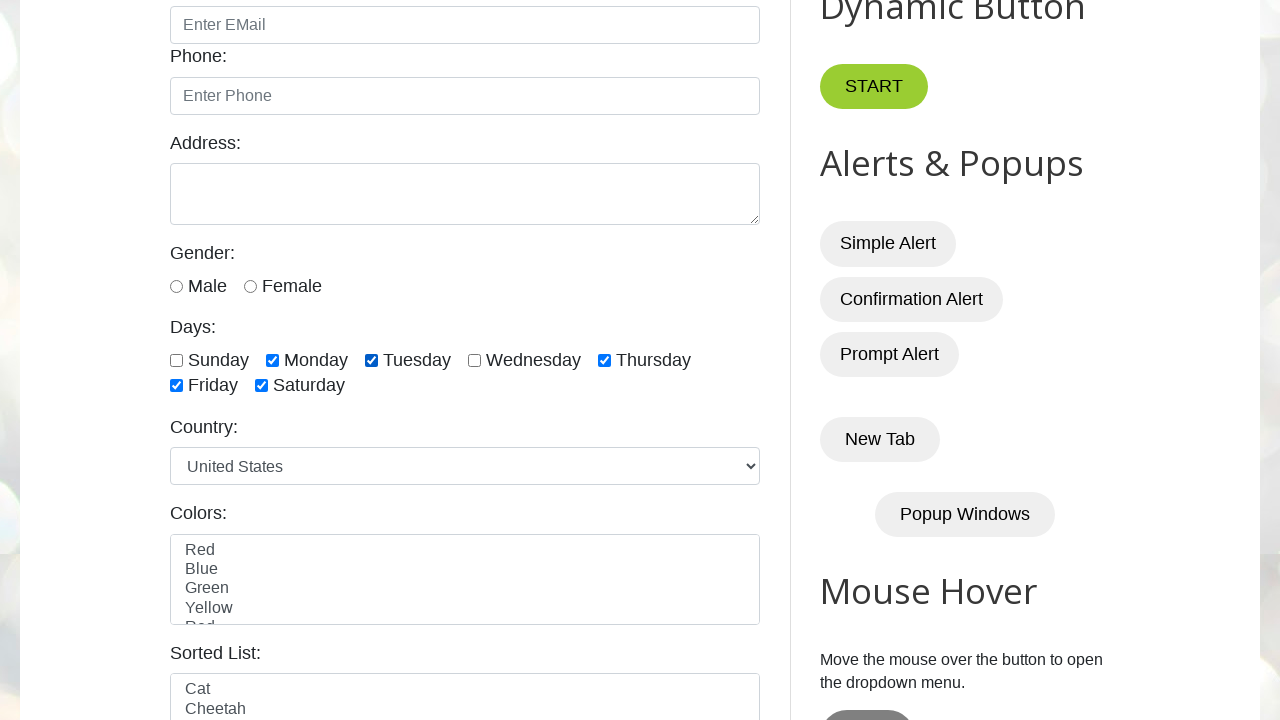

Waited for 3 seconds
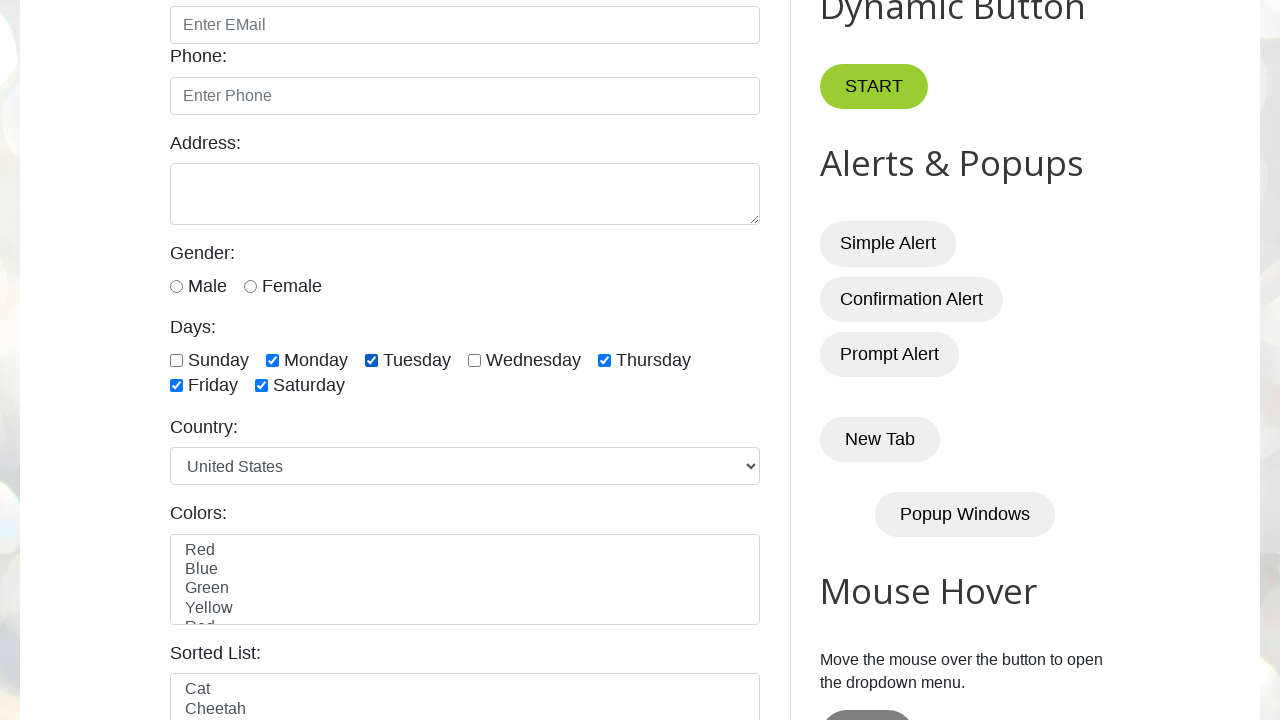

Unchecked checkbox 2 since it was selected at (272, 360) on xpath=//input[@class='form-check-input' and @type='checkbox'] >> nth=1
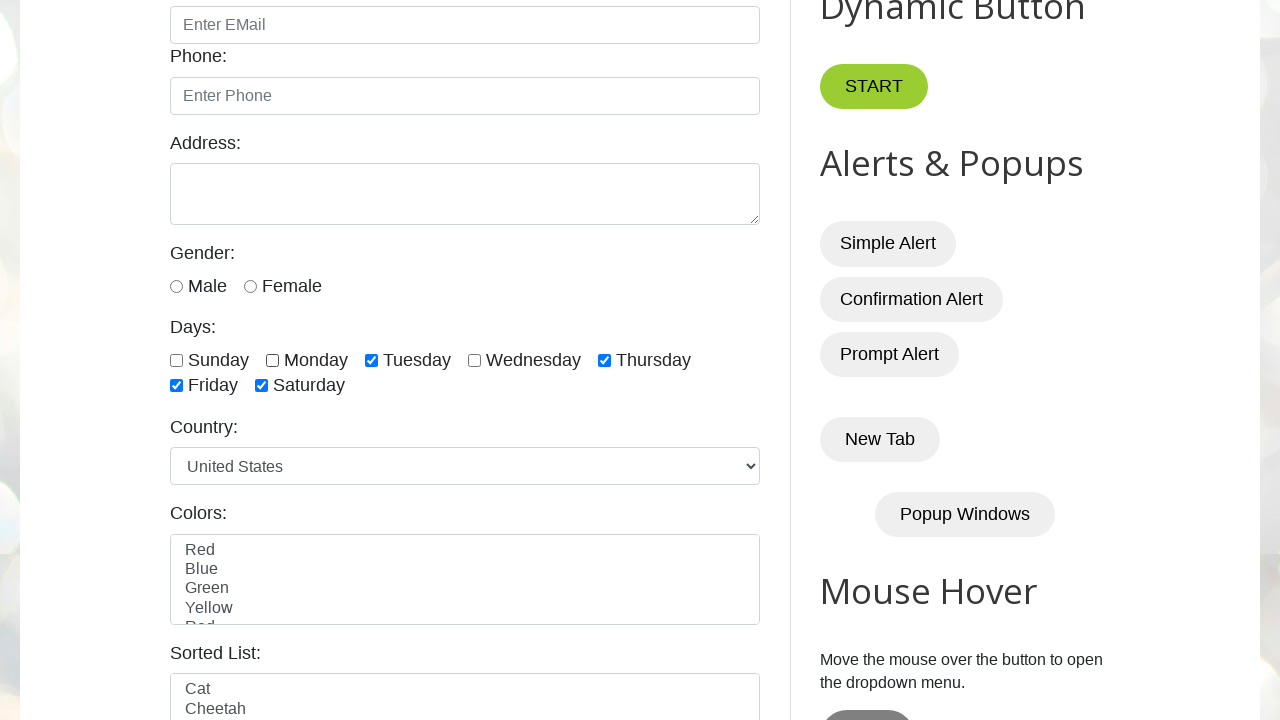

Unchecked checkbox 3 since it was selected at (372, 360) on xpath=//input[@class='form-check-input' and @type='checkbox'] >> nth=2
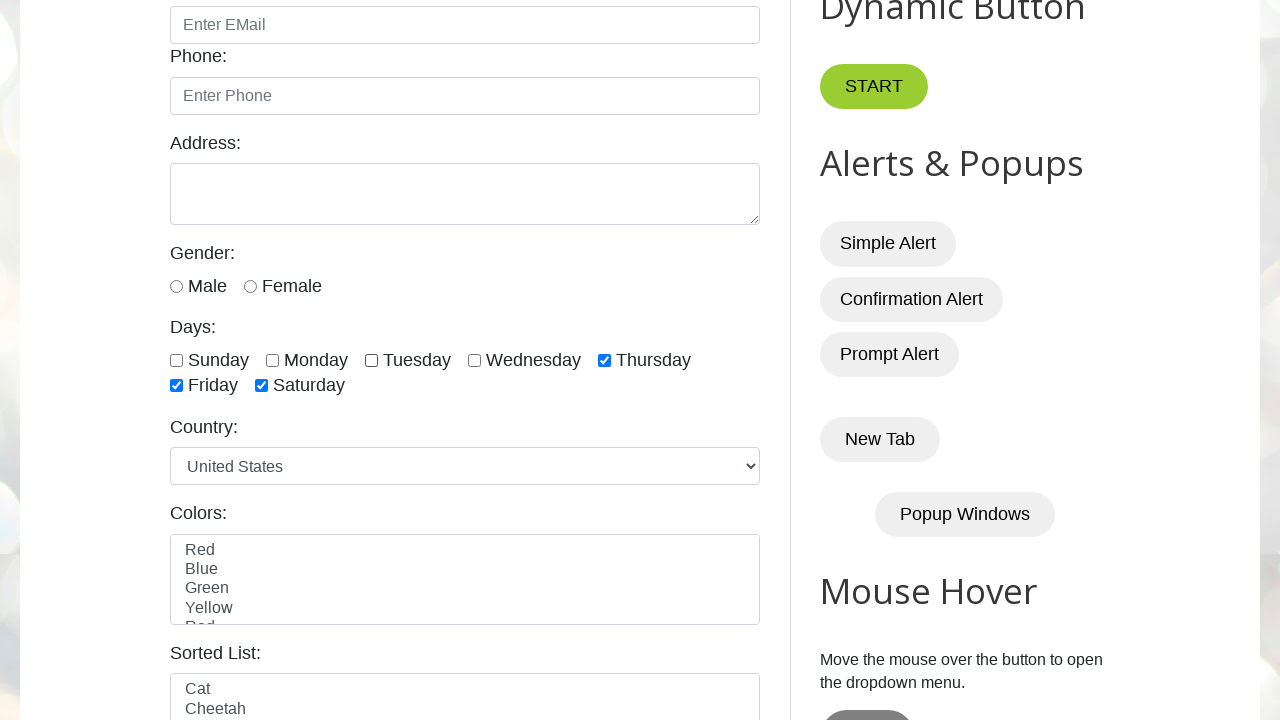

Unchecked checkbox 5 since it was selected at (604, 360) on xpath=//input[@class='form-check-input' and @type='checkbox'] >> nth=4
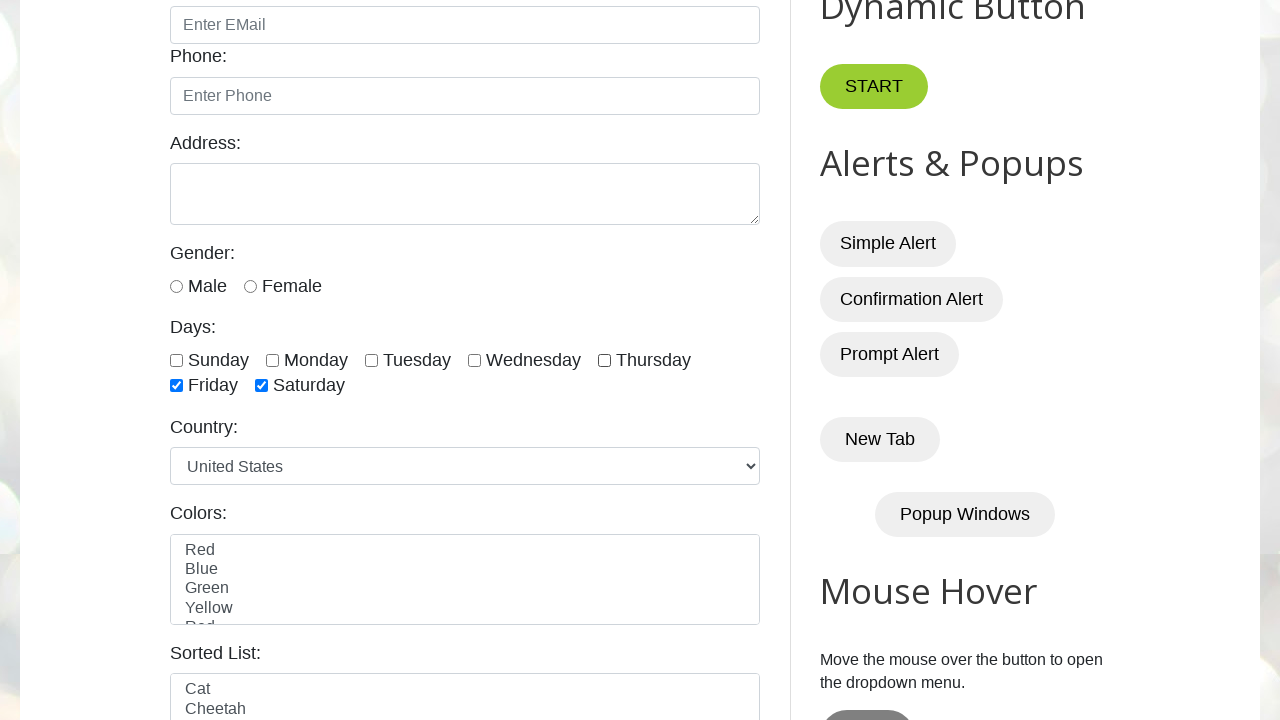

Unchecked checkbox 6 since it was selected at (176, 386) on xpath=//input[@class='form-check-input' and @type='checkbox'] >> nth=5
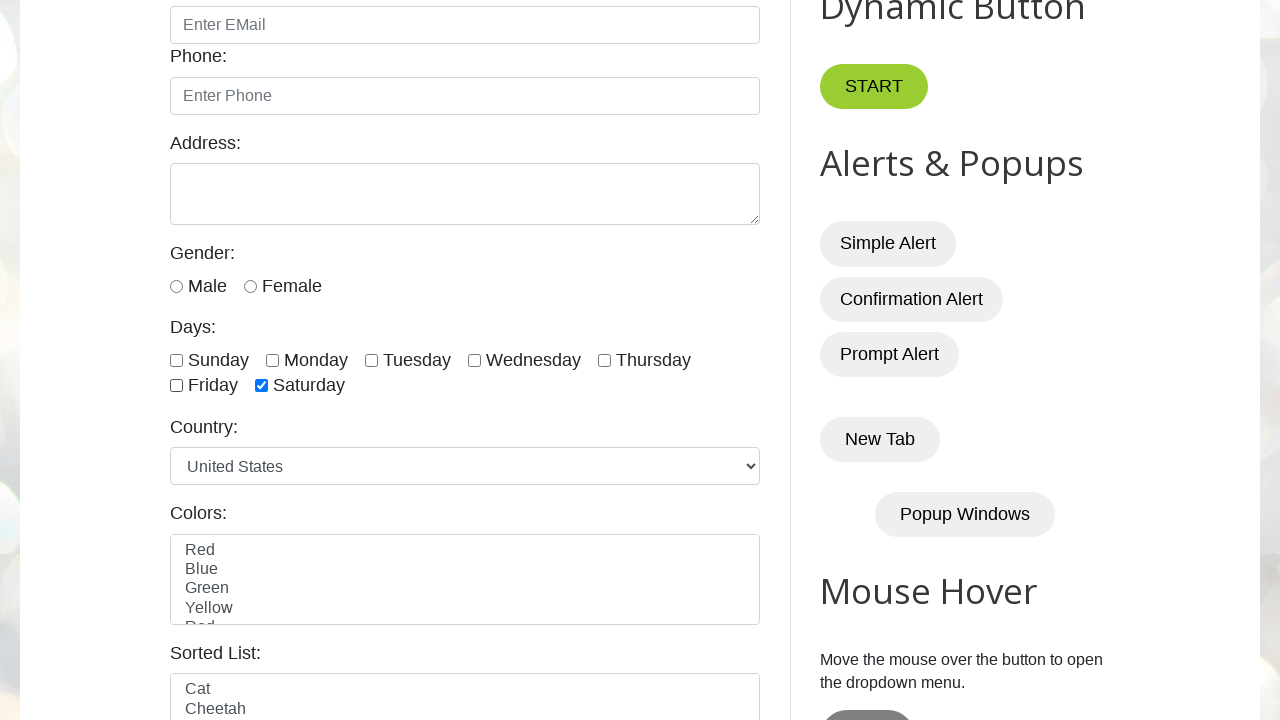

Unchecked checkbox 7 since it was selected at (262, 386) on xpath=//input[@class='form-check-input' and @type='checkbox'] >> nth=6
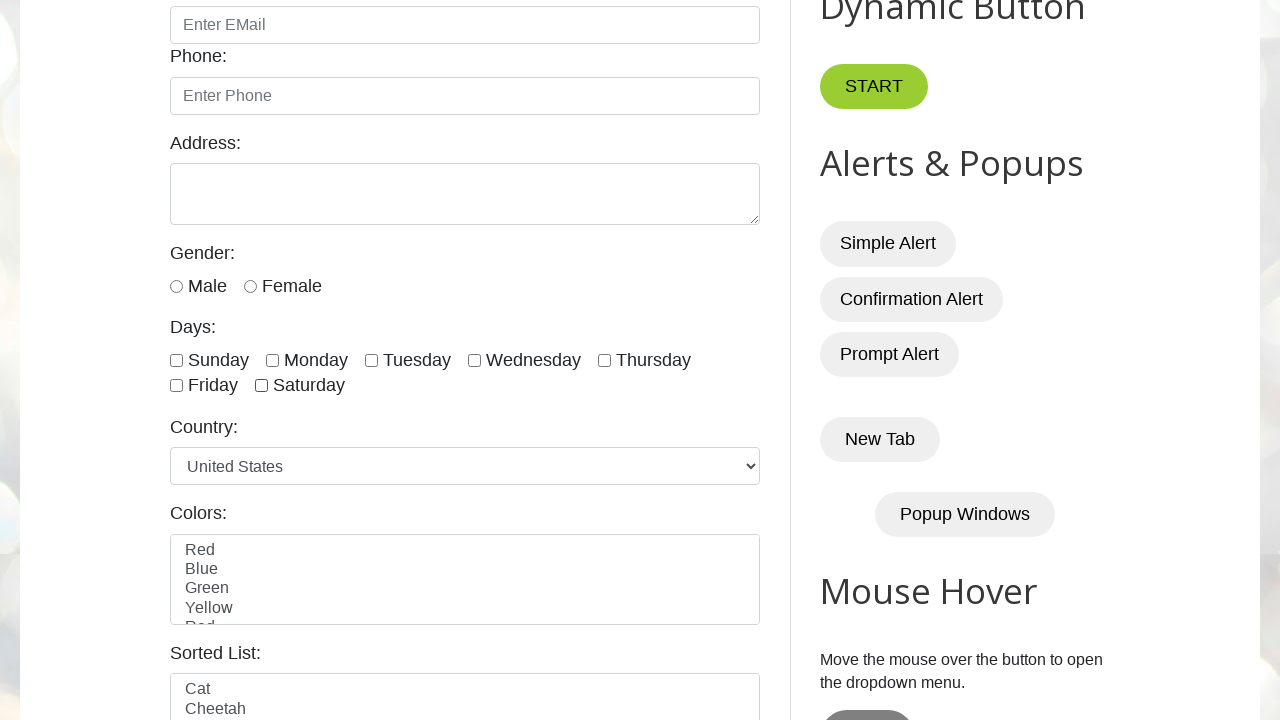

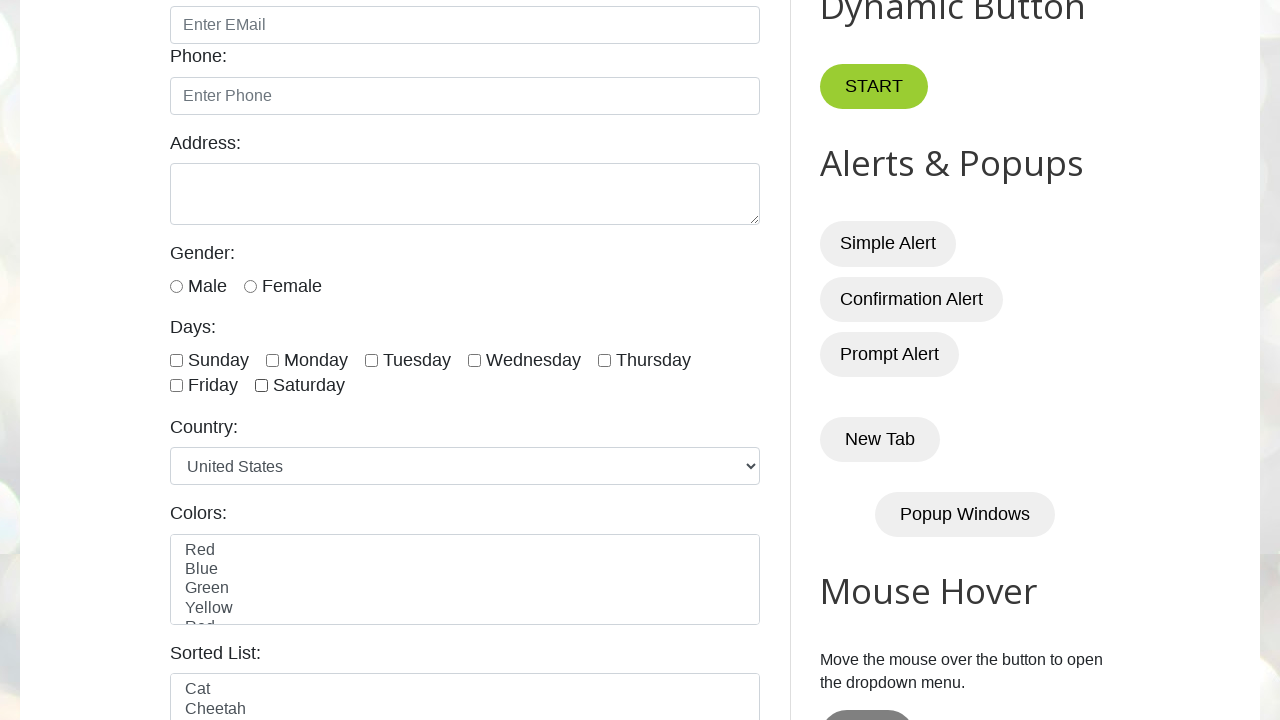